Navigates to a form page and fills in an email address field

Starting URL: https://demoqa.com/text-box

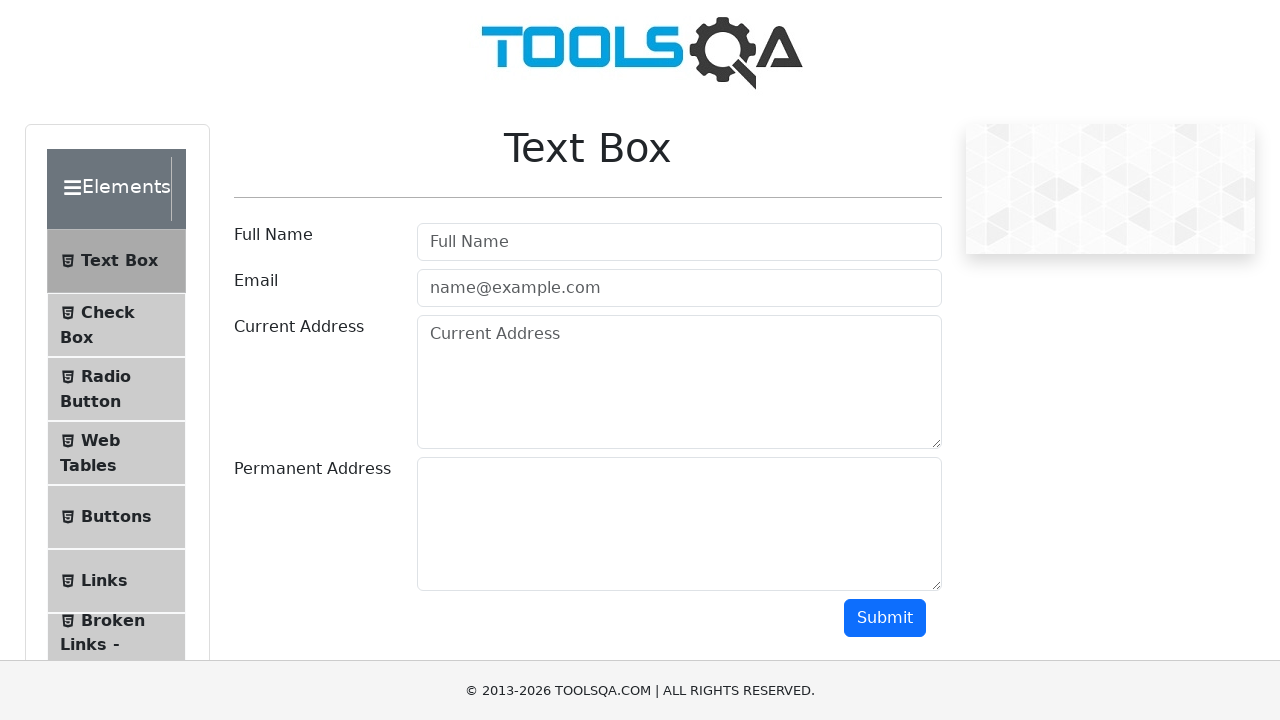

Filled email field with 'testuser456@example.com' on #userEmail
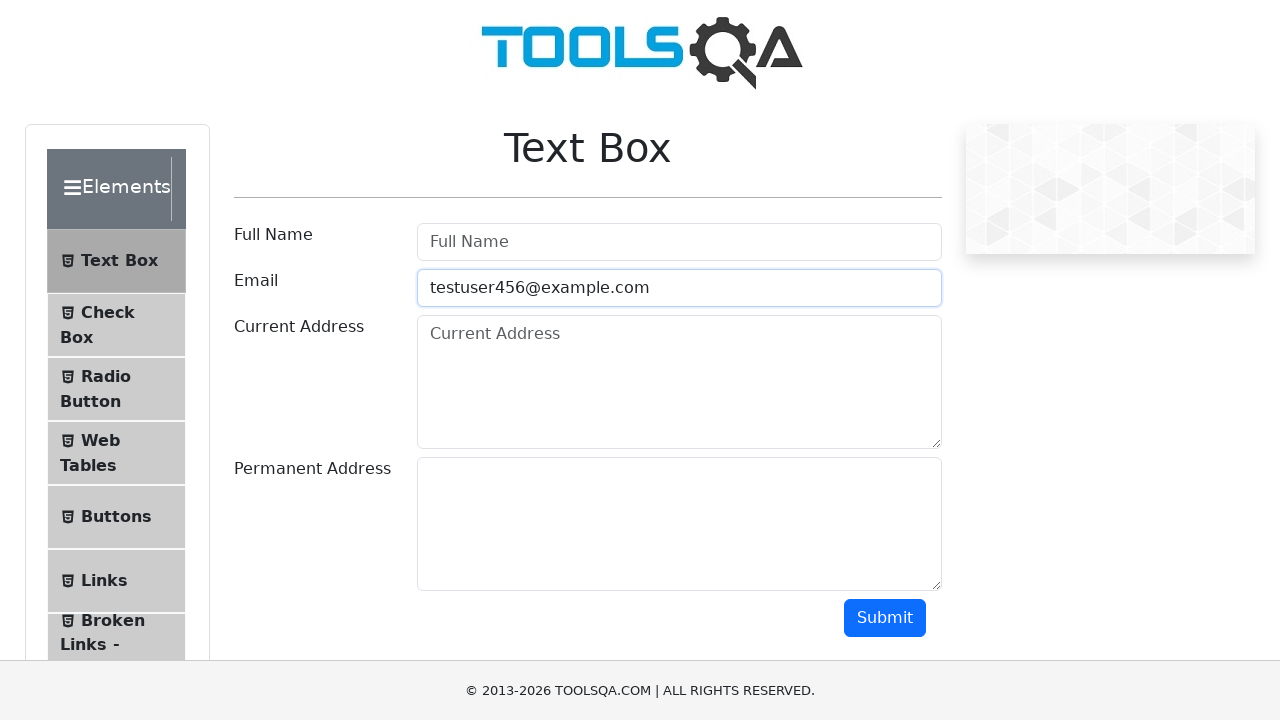

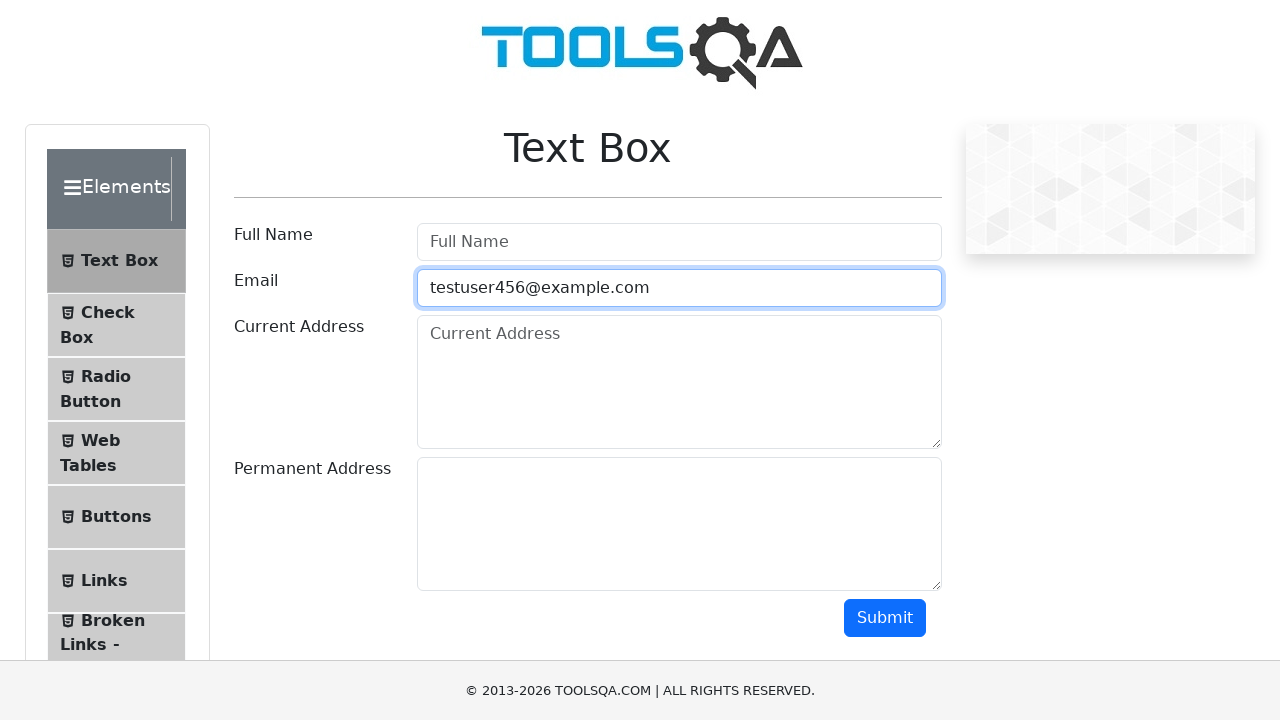